Tests dynamic controls by clicking Remove button, verifying "It's gone!" message appears, then clicking Add button and verifying "It's back!" message appears using implicit wait approach

Starting URL: https://the-internet.herokuapp.com/dynamic_controls

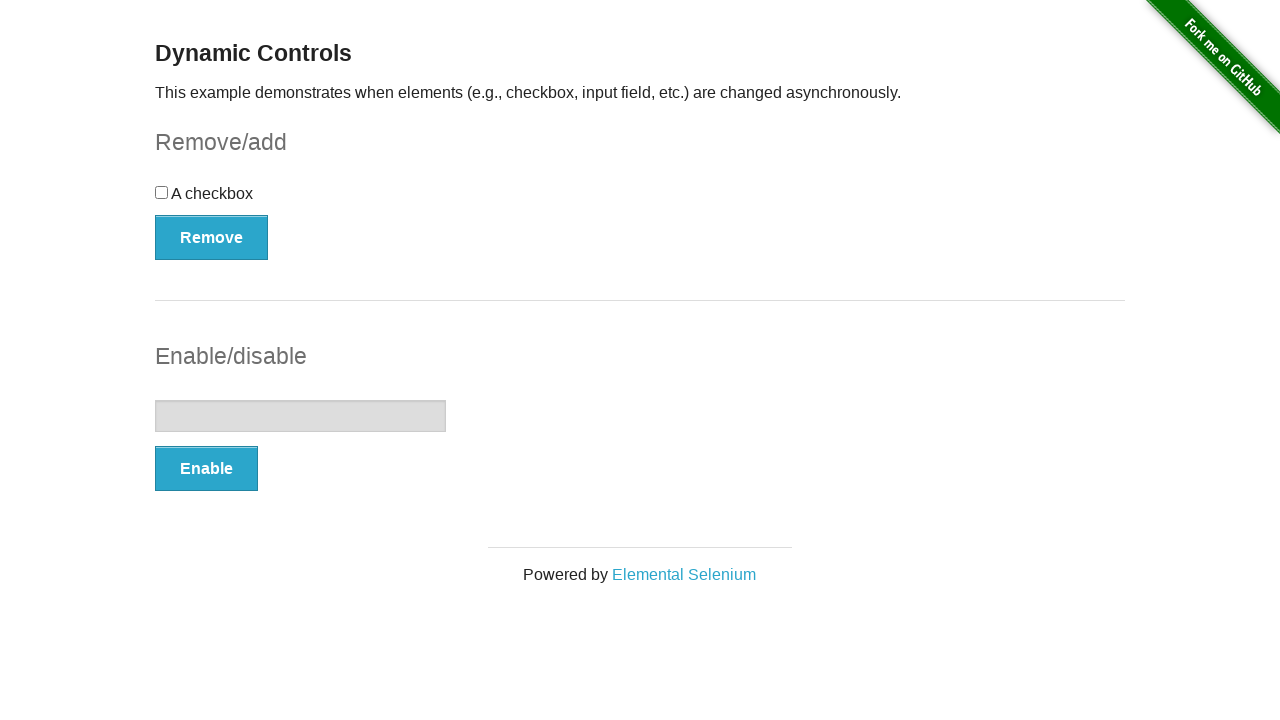

Clicked Remove button to remove dynamic control at (212, 237) on button[onclick='swapCheckbox()']
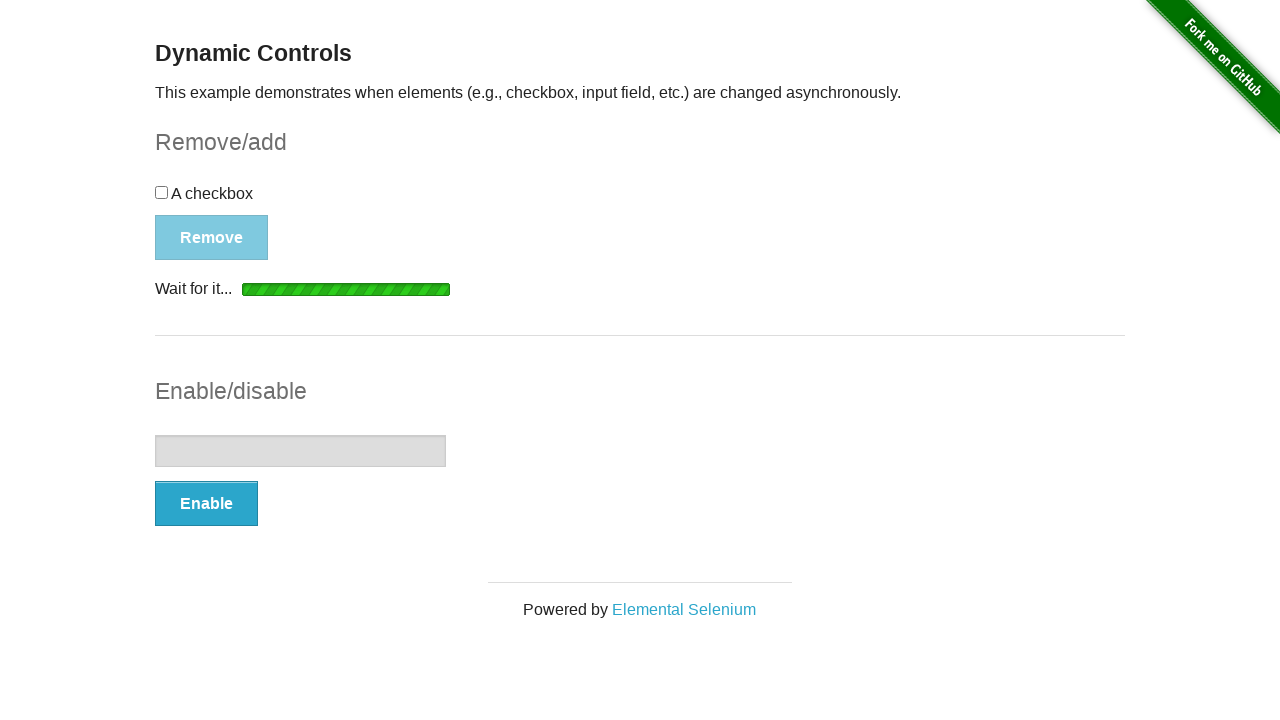

Waited for message element to appear after Remove action
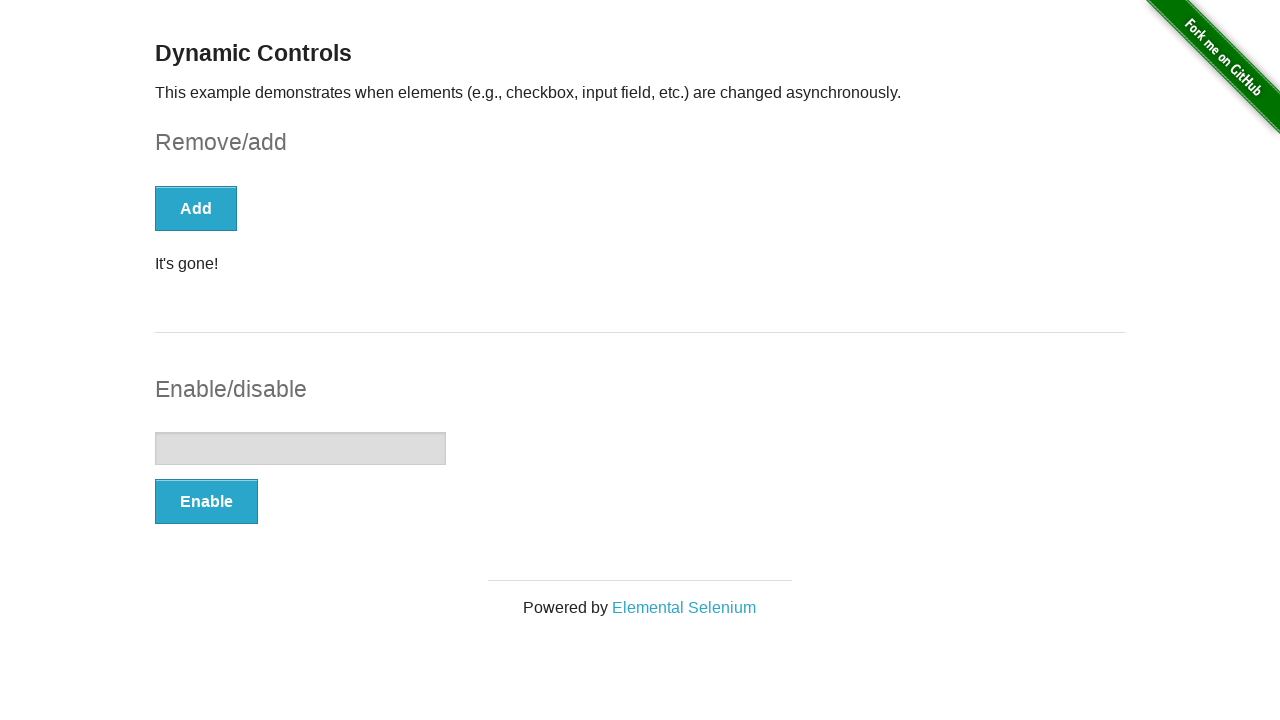

Verified that 'It's gone!' message is visible
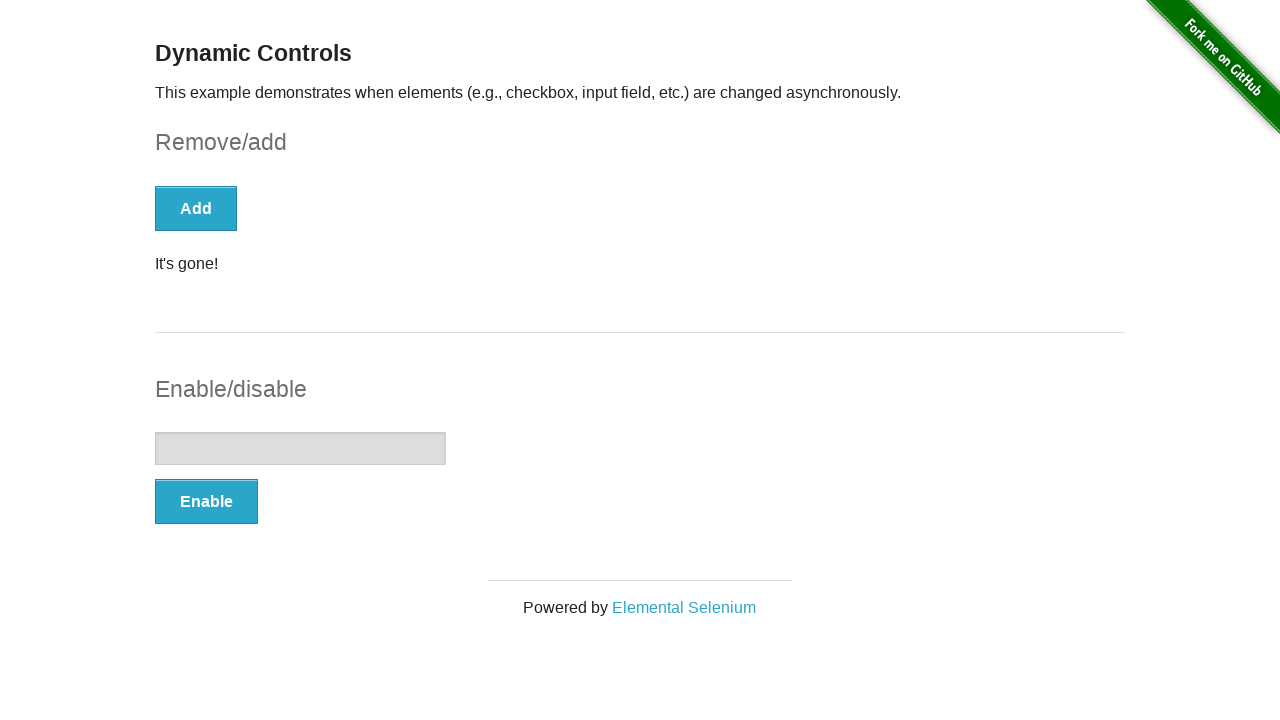

Clicked Add button to restore dynamic control at (196, 208) on button[onclick='swapCheckbox()']
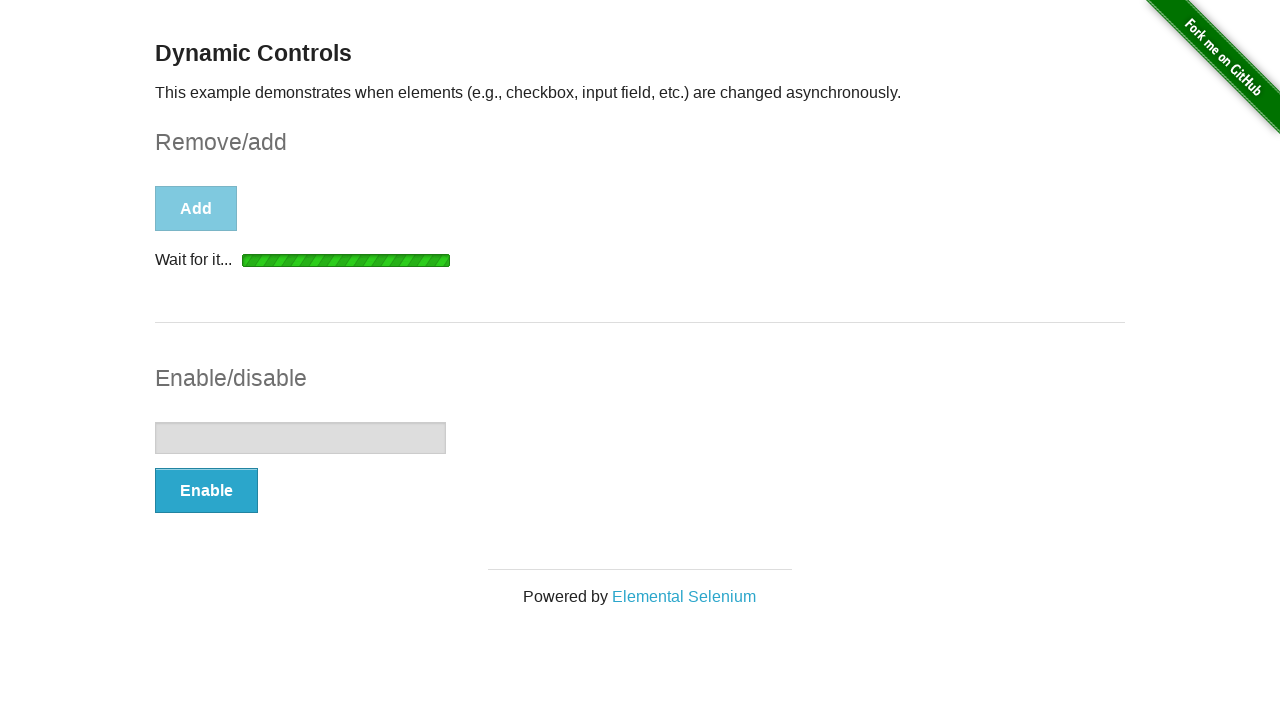

Waited for message element to appear after Add action
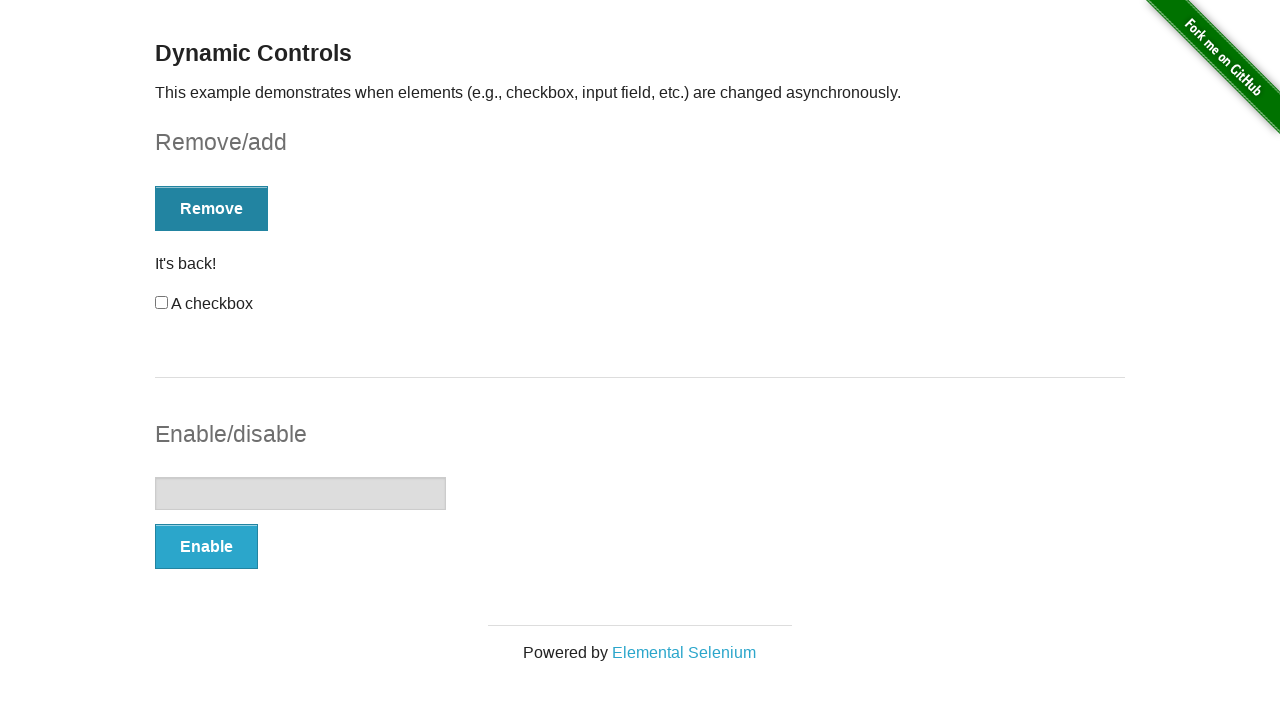

Verified that 'It's back!' message is visible
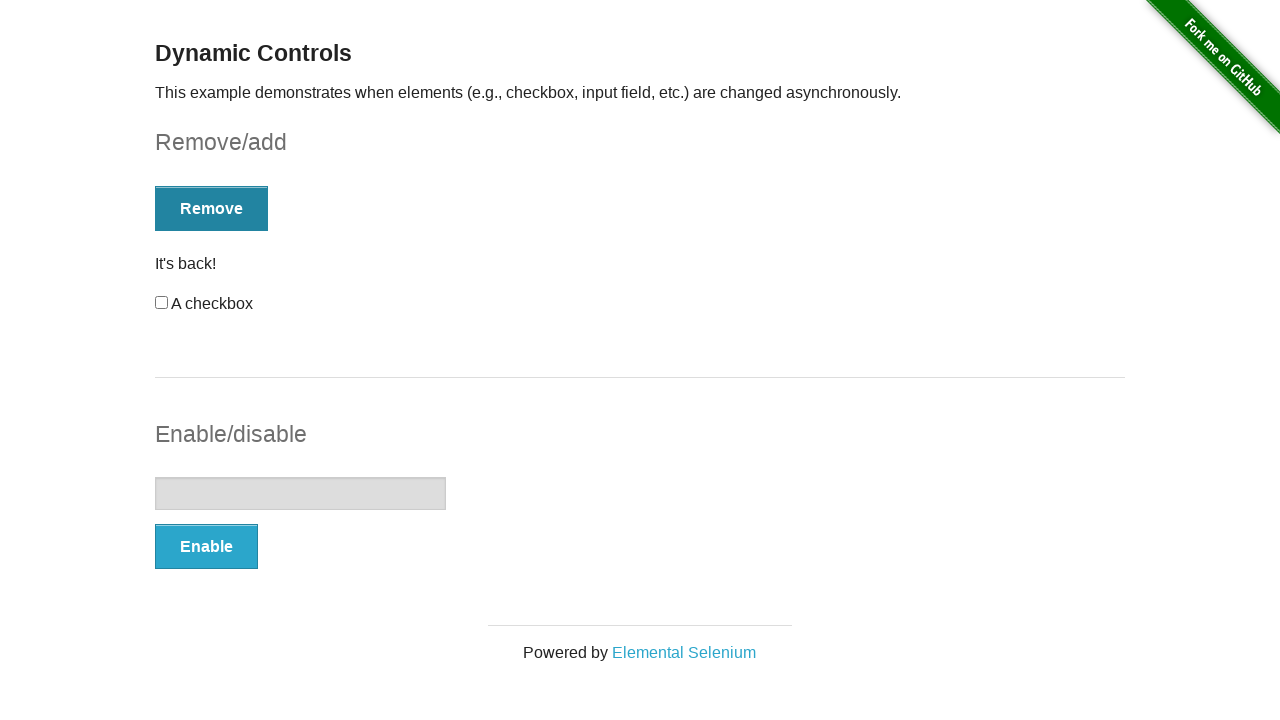

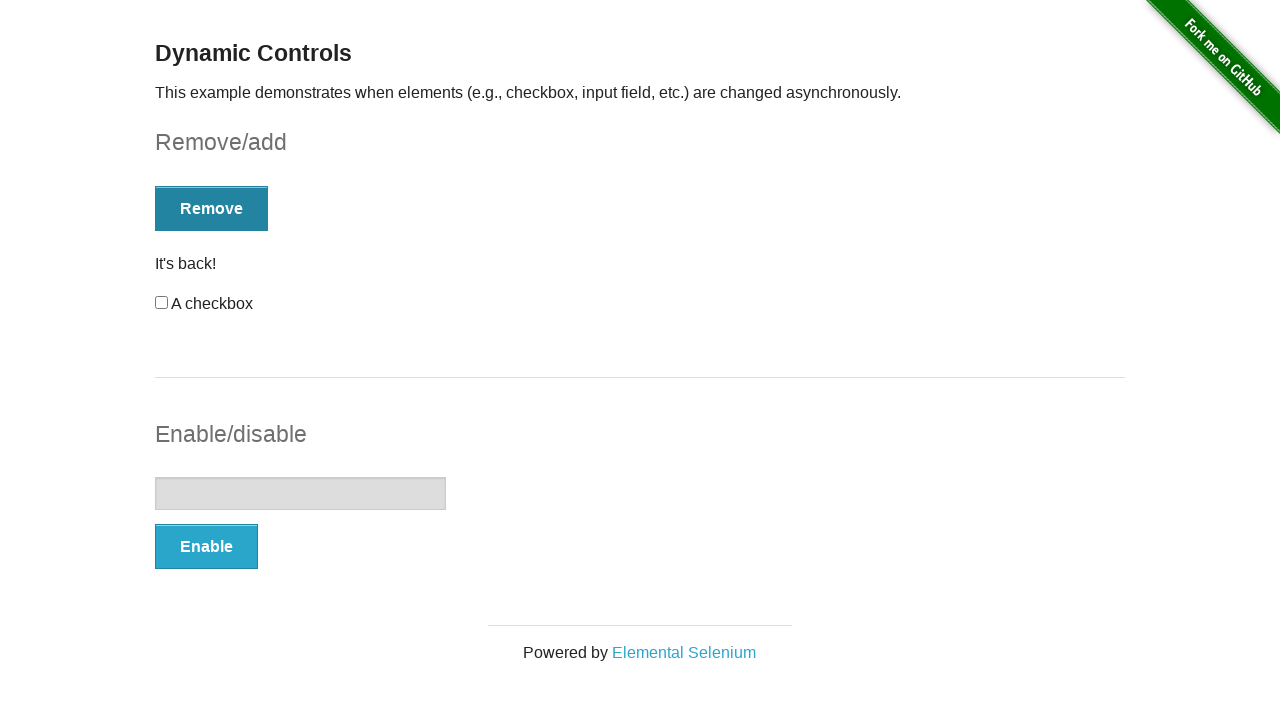